Tests multi-select dropdown functionality by selecting options using visible text, index values, and value attributes, then deselecting an option by index.

Starting URL: https://v1.training-support.net/selenium/selects

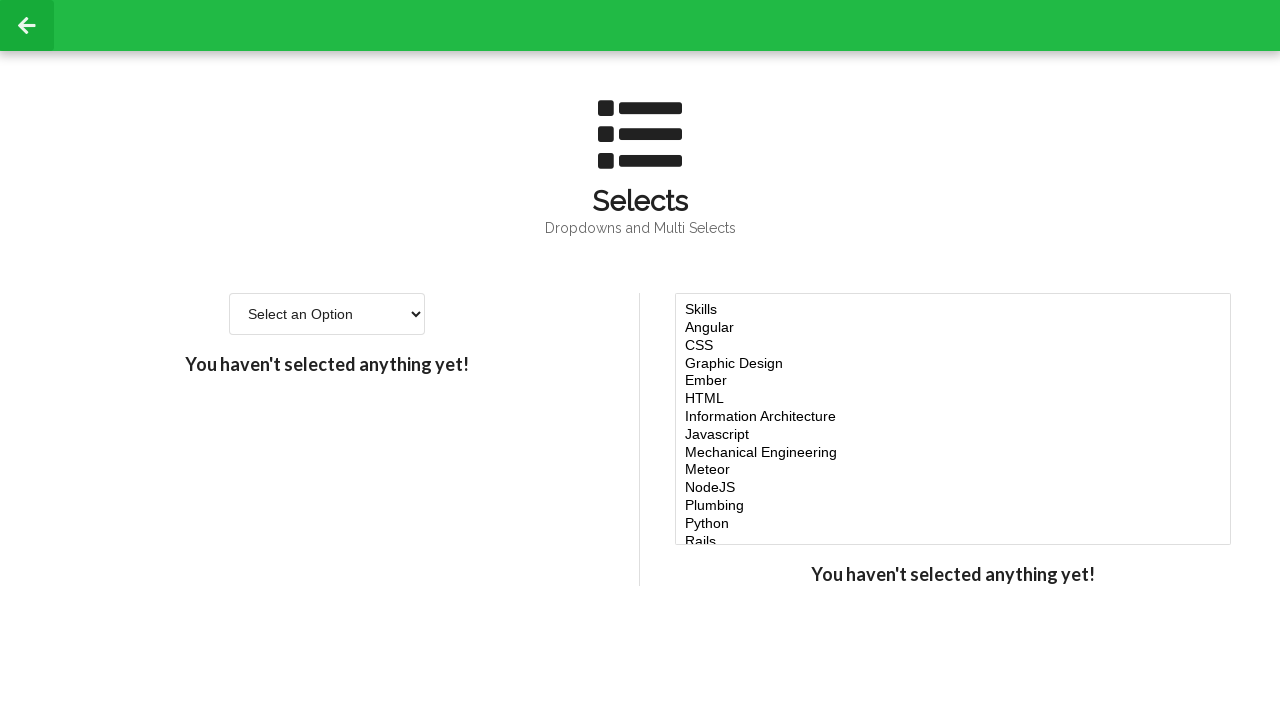

Located multi-select dropdown element
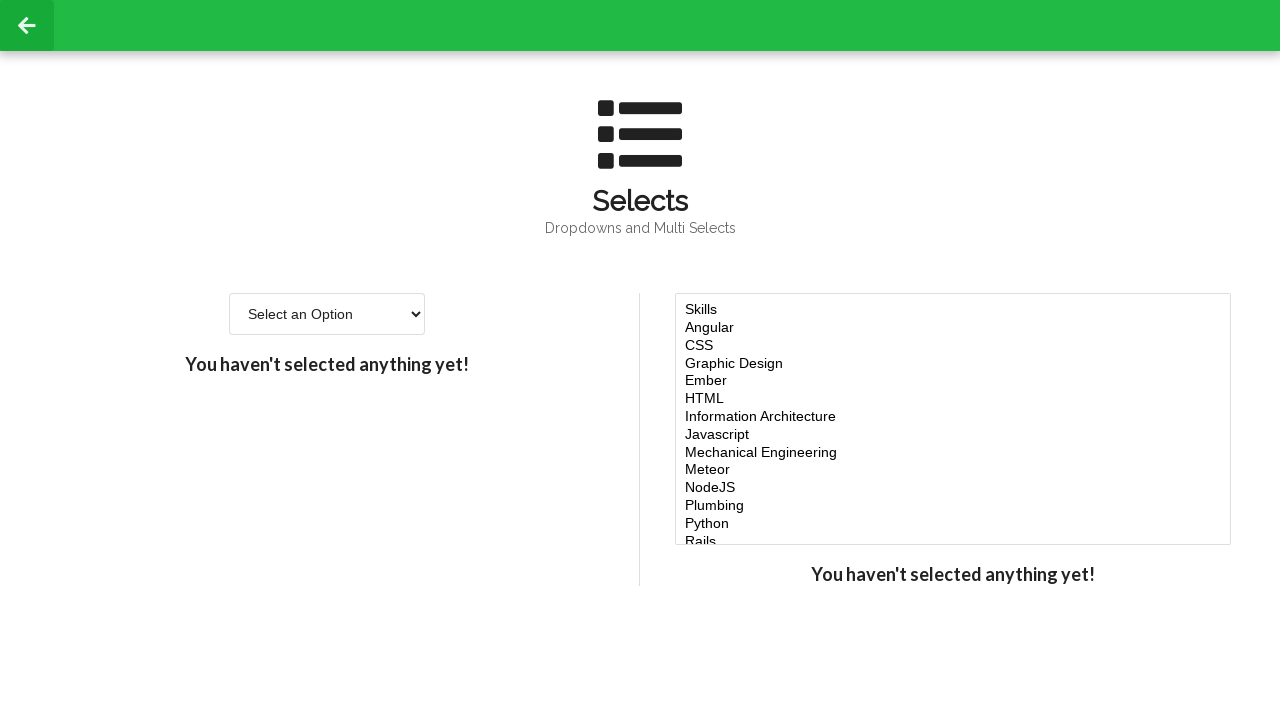

Selected 'Javascript' option using visible text on #multi-select
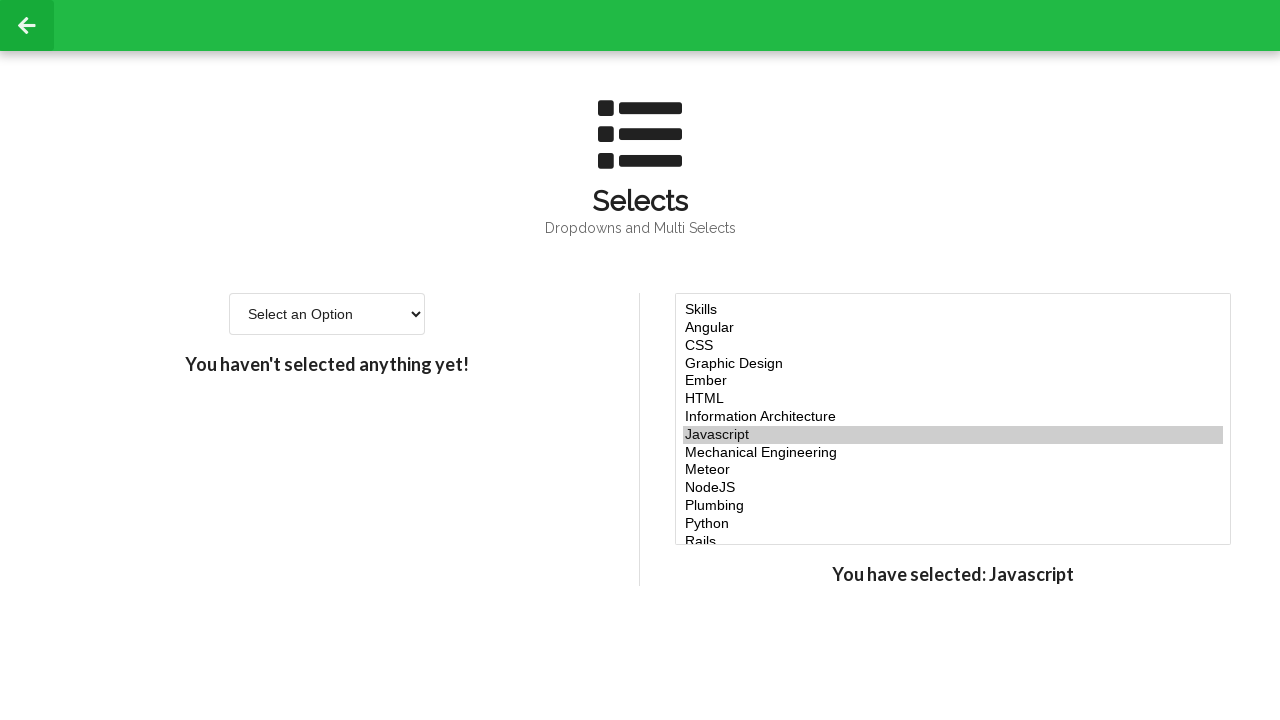

Selected option at index 4 on #multi-select
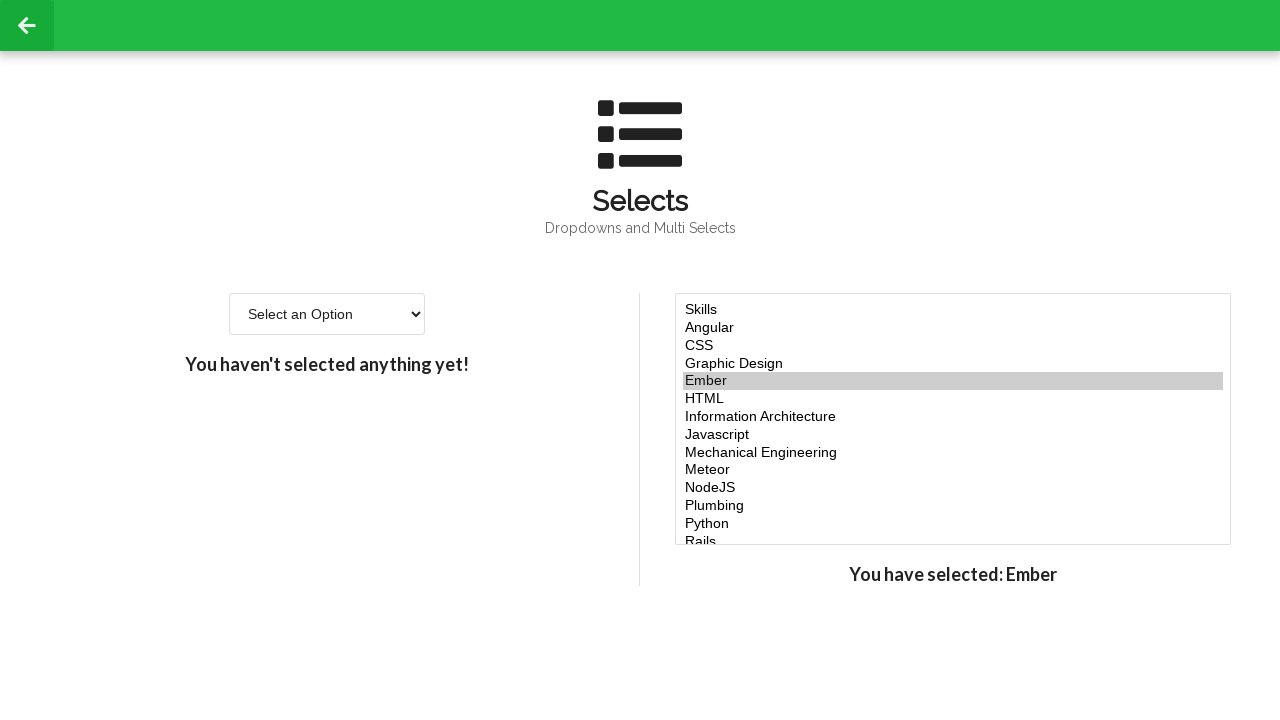

Selected option at index 5 on #multi-select
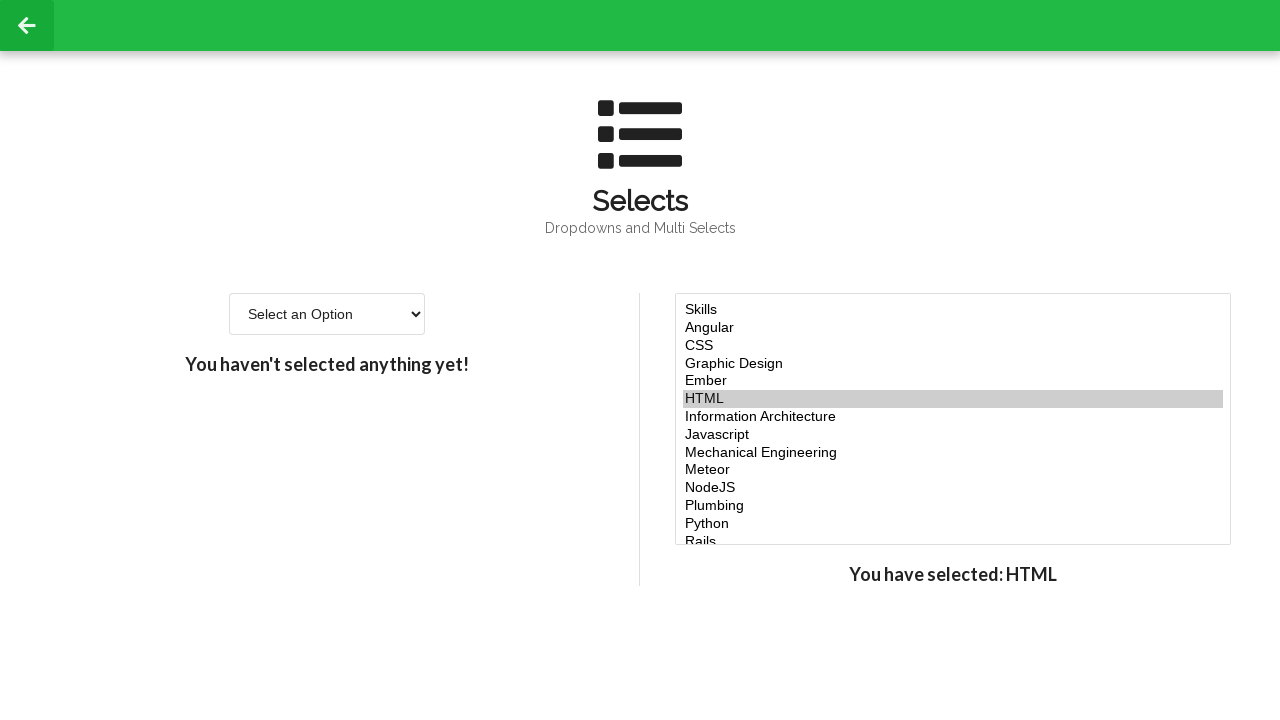

Selected option at index 6 on #multi-select
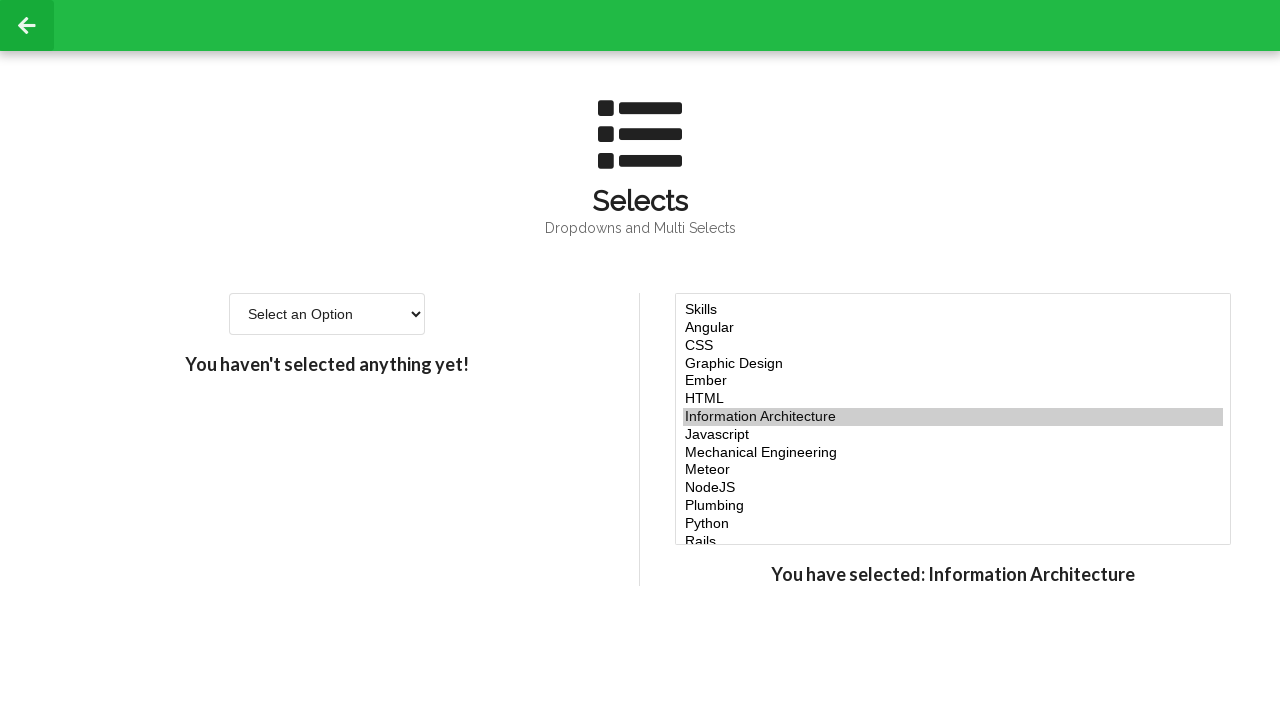

Selected 'NodeJS' option using value attribute 'node' on #multi-select
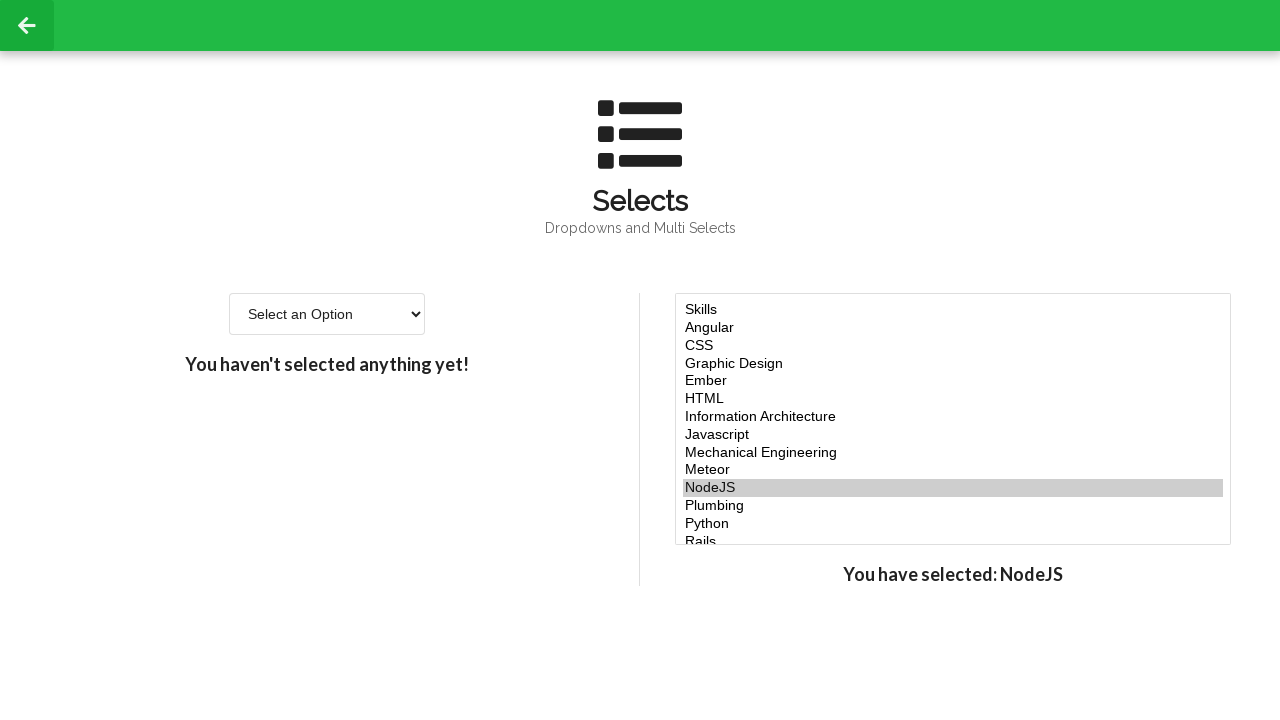

Waited 500ms to allow selections to display
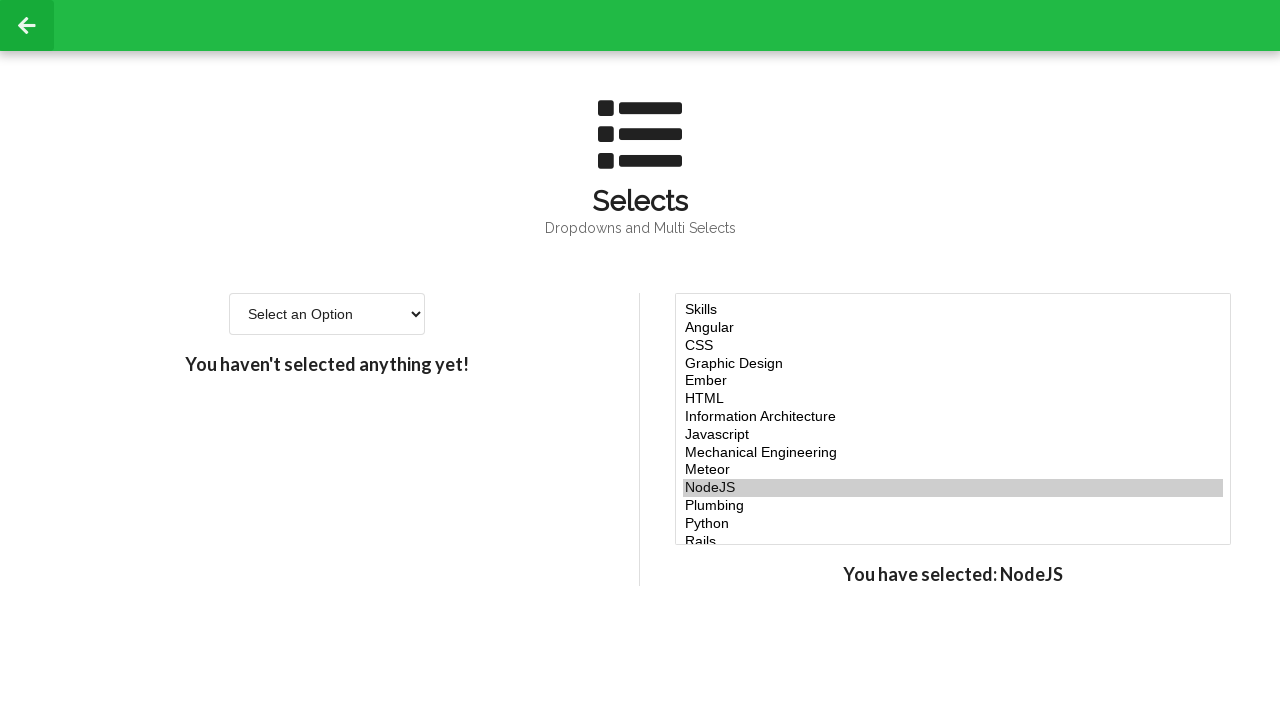

Retrieved all option elements from multi-select dropdown
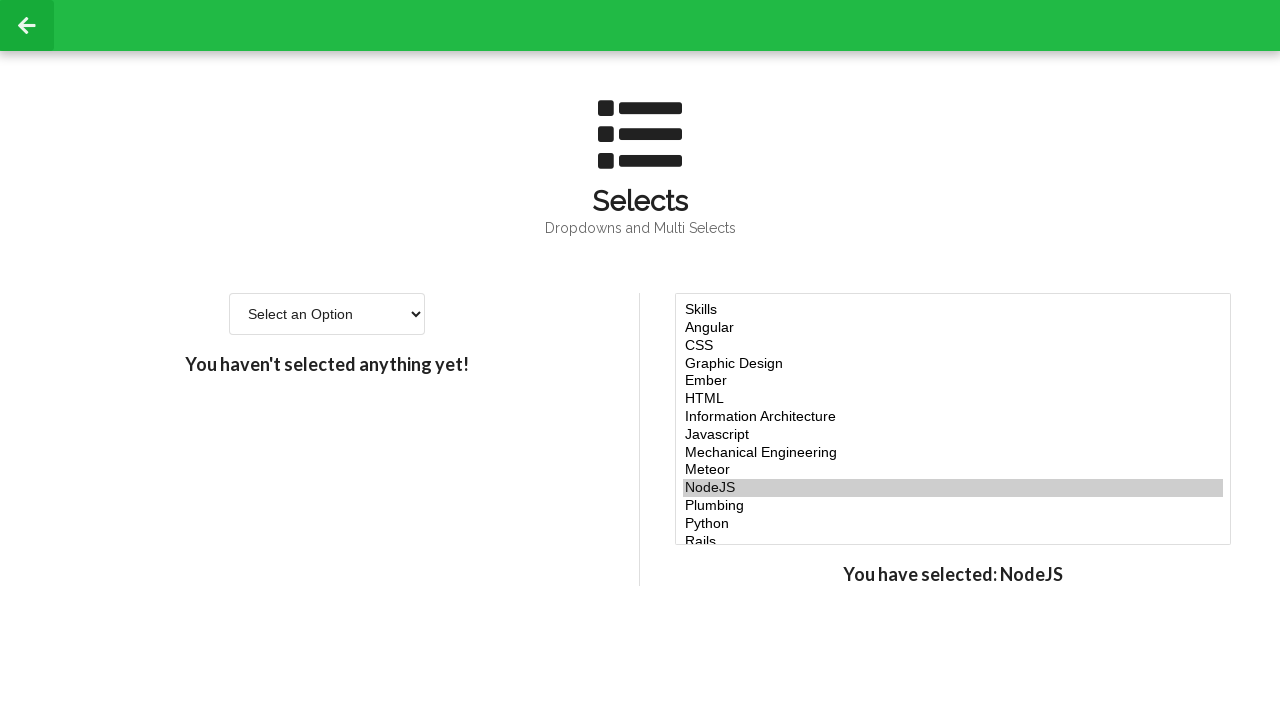

Re-selected 'Javascript' option on #multi-select
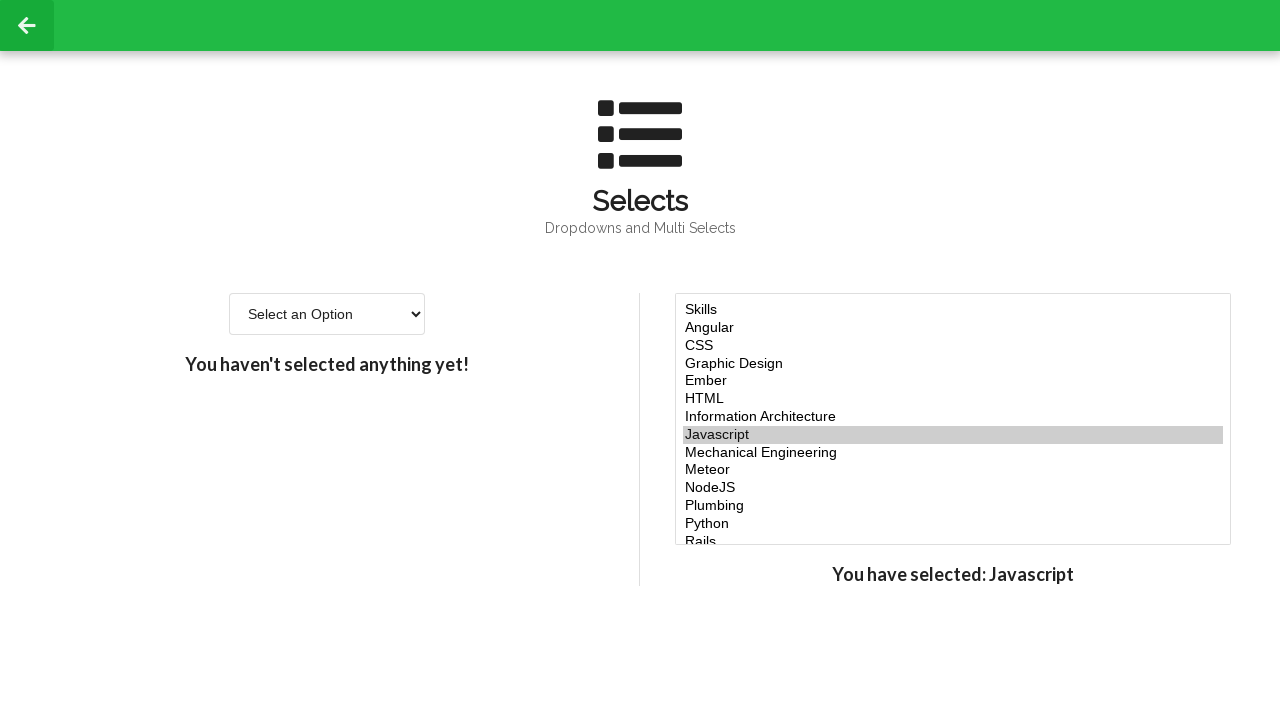

Re-selected options at indices 4 and 6, and 'NodeJS' value, deselecting index 5 on #multi-select
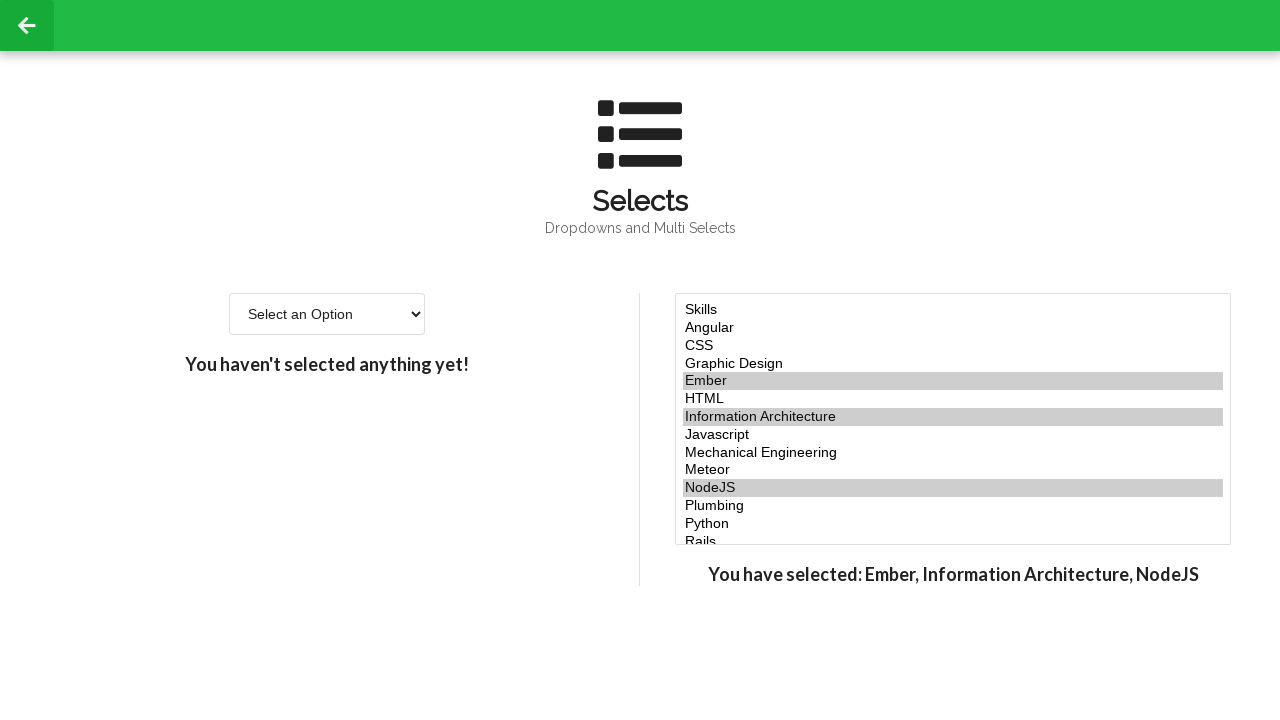

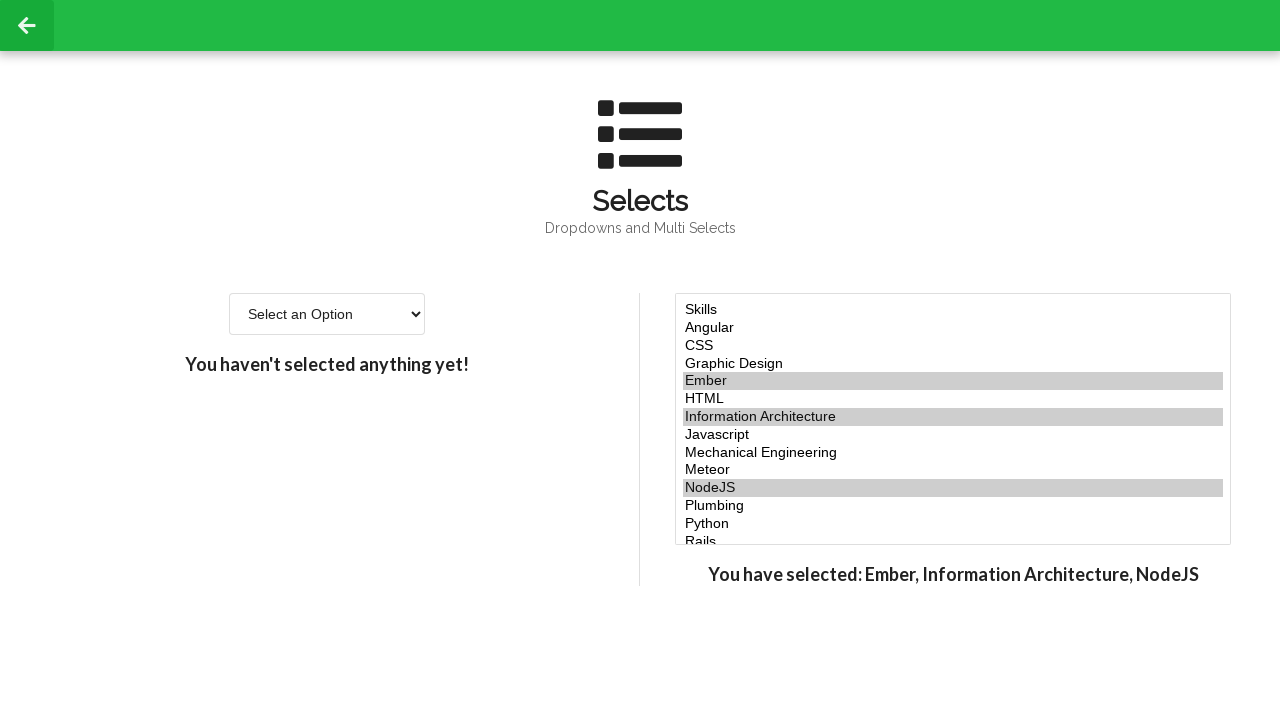